Tests window handling by clicking a link that opens a new window, extracting email text from the child window, then switching back to parent window to fill the extracted email in username field

Starting URL: https://rahulshettyacademy.com/loginpagePractise/

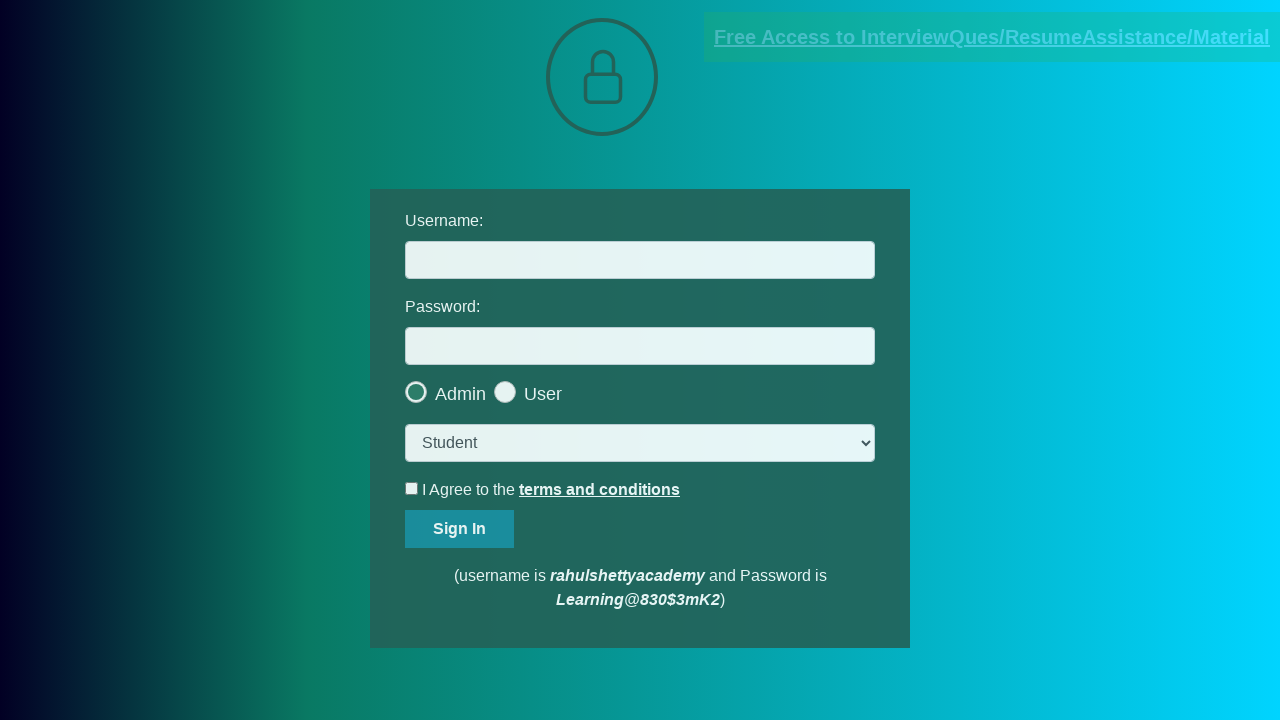

Clicked blinking text link to open new window at (992, 37) on .blinkingText
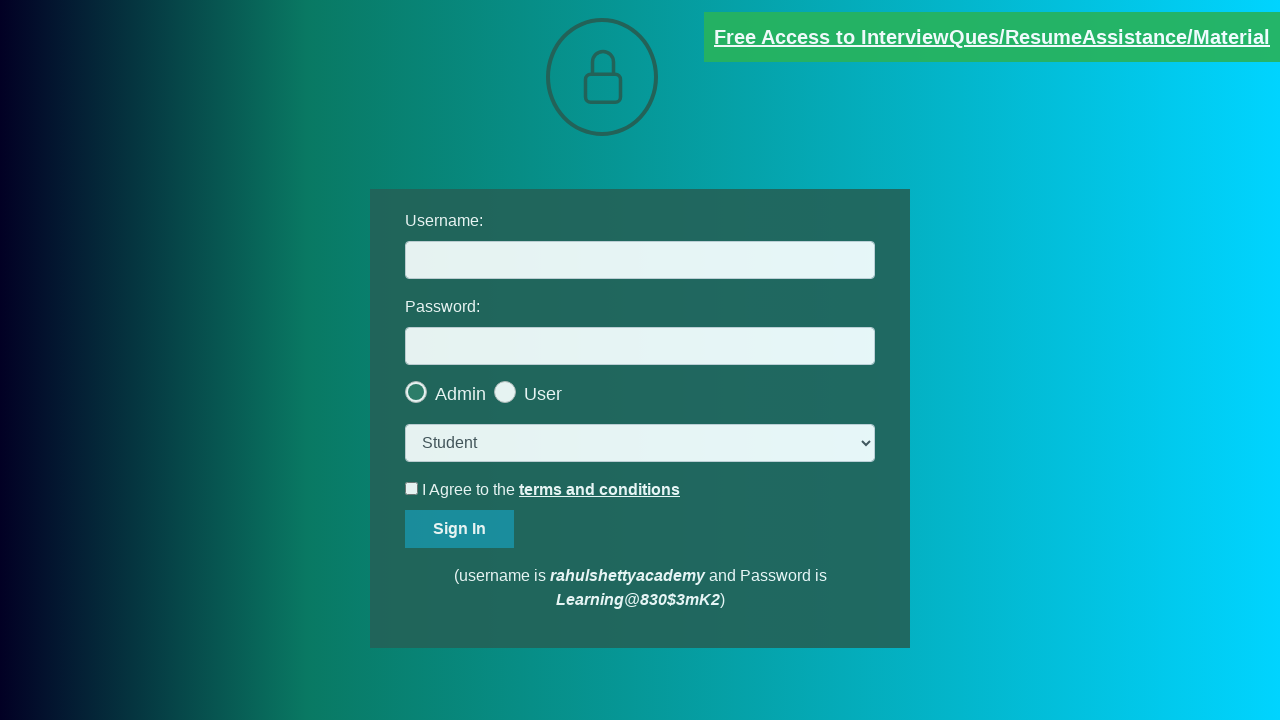

New window opened and captured
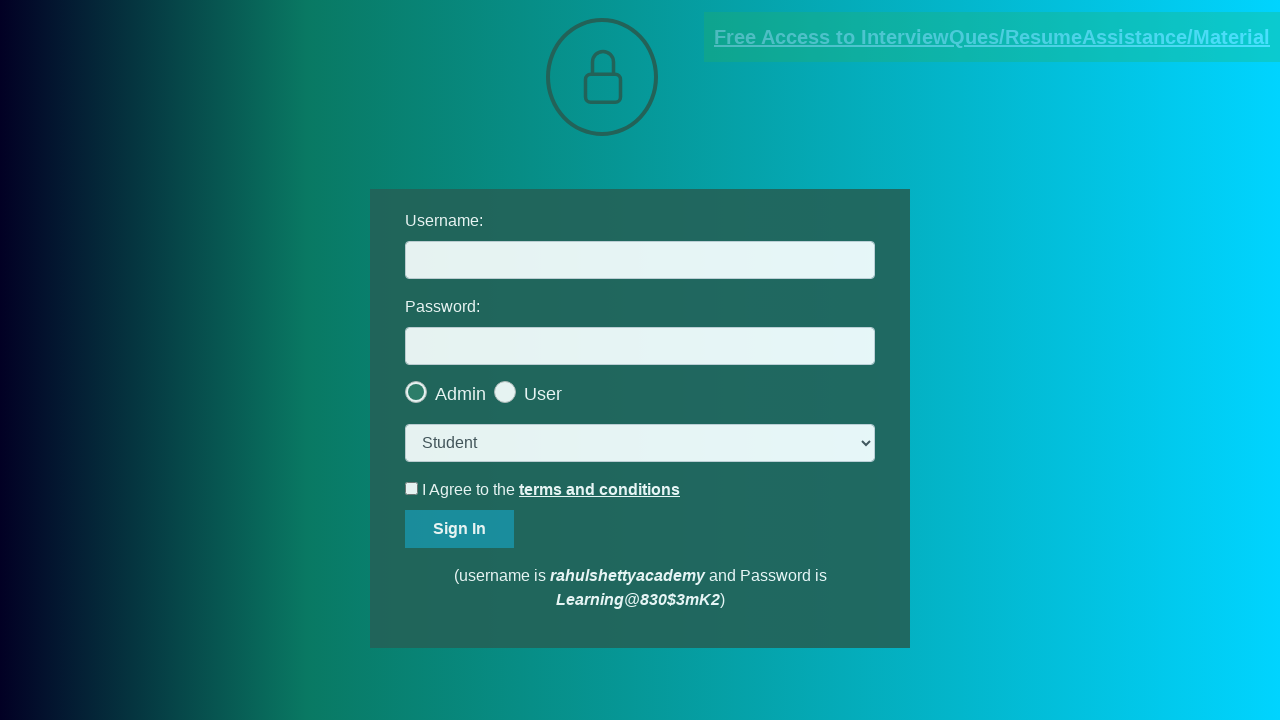

Extracted email text from child window
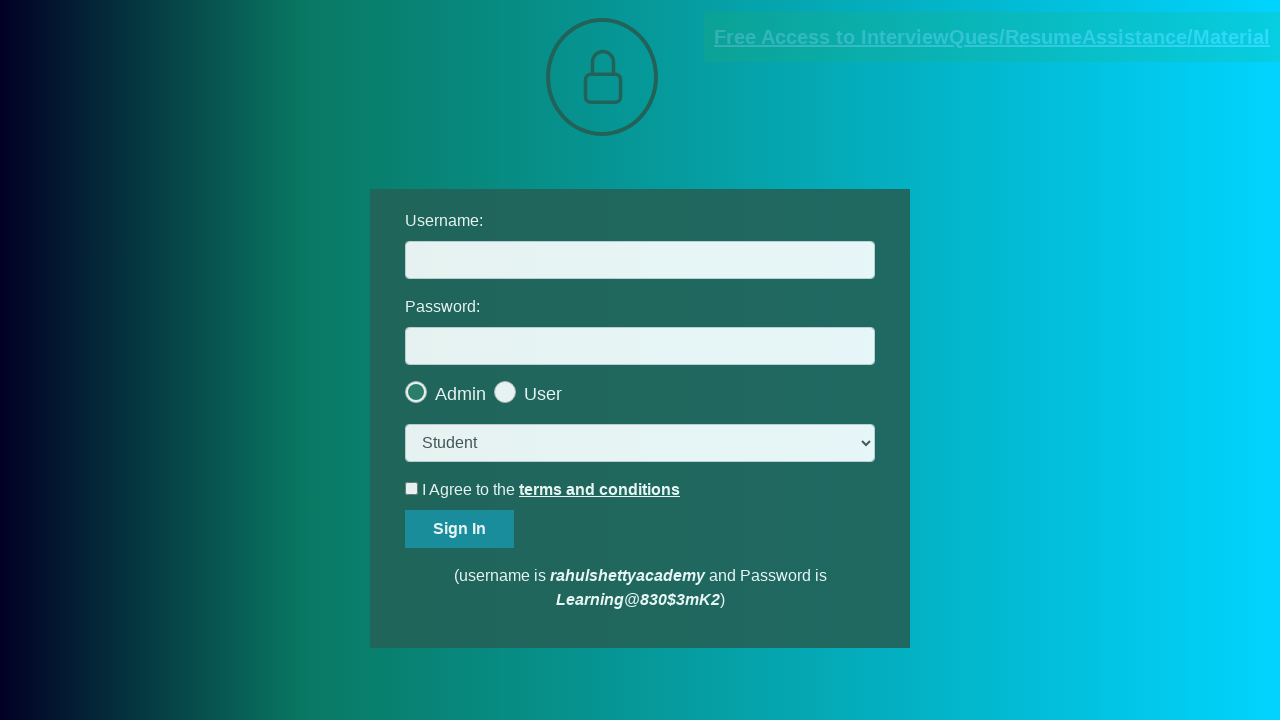

Parsed email ID: mentor@rahulshettyacademy.com
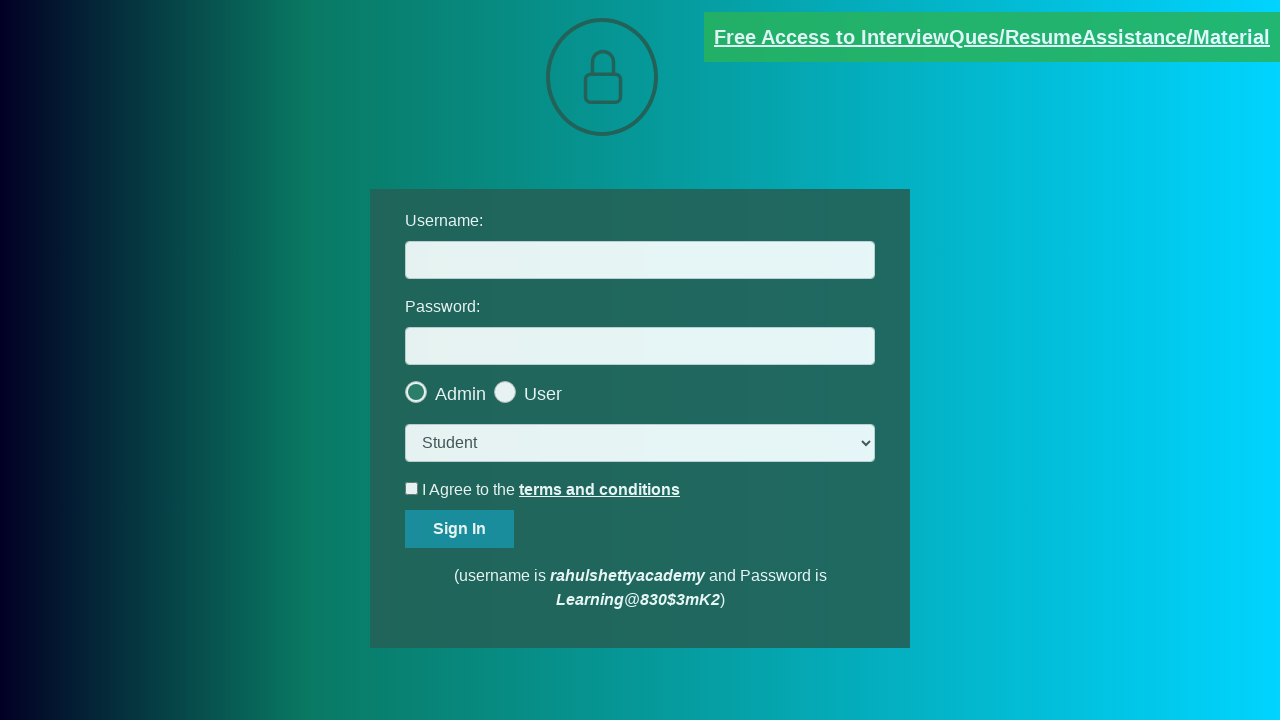

Closed child window and switched back to parent window
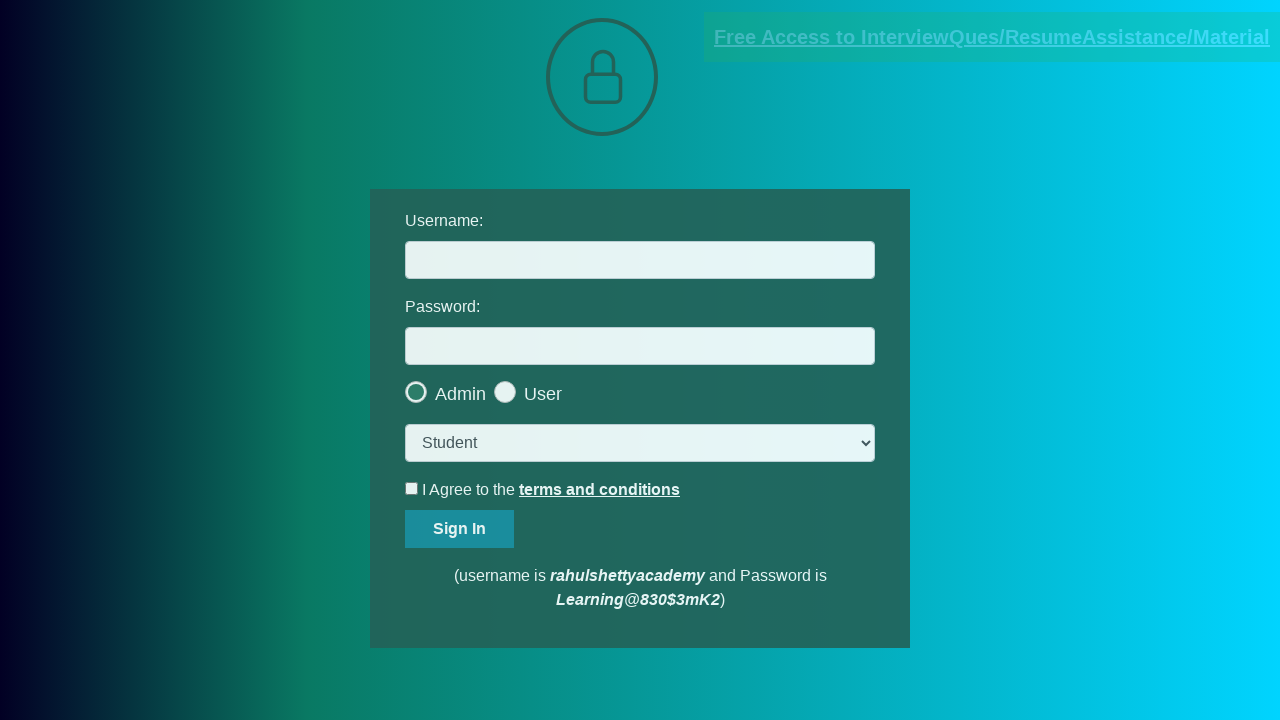

Filled username field with extracted email: mentor@rahulshettyacademy.com on #username
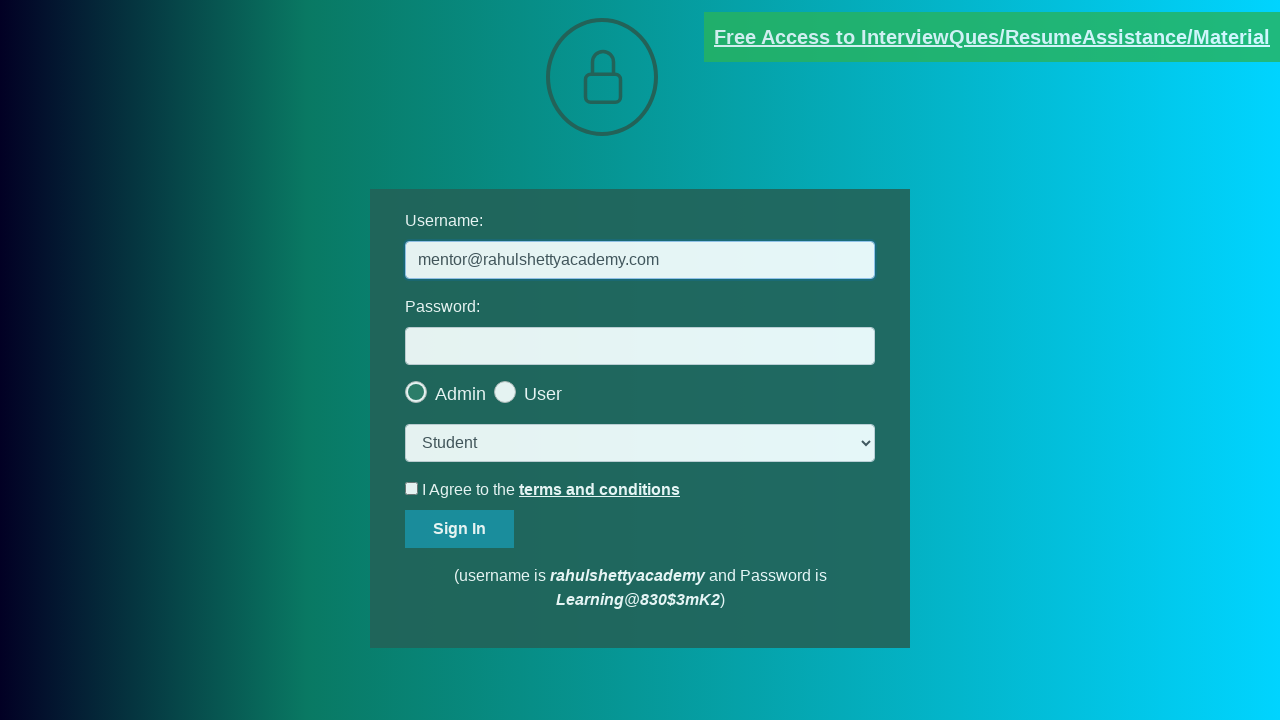

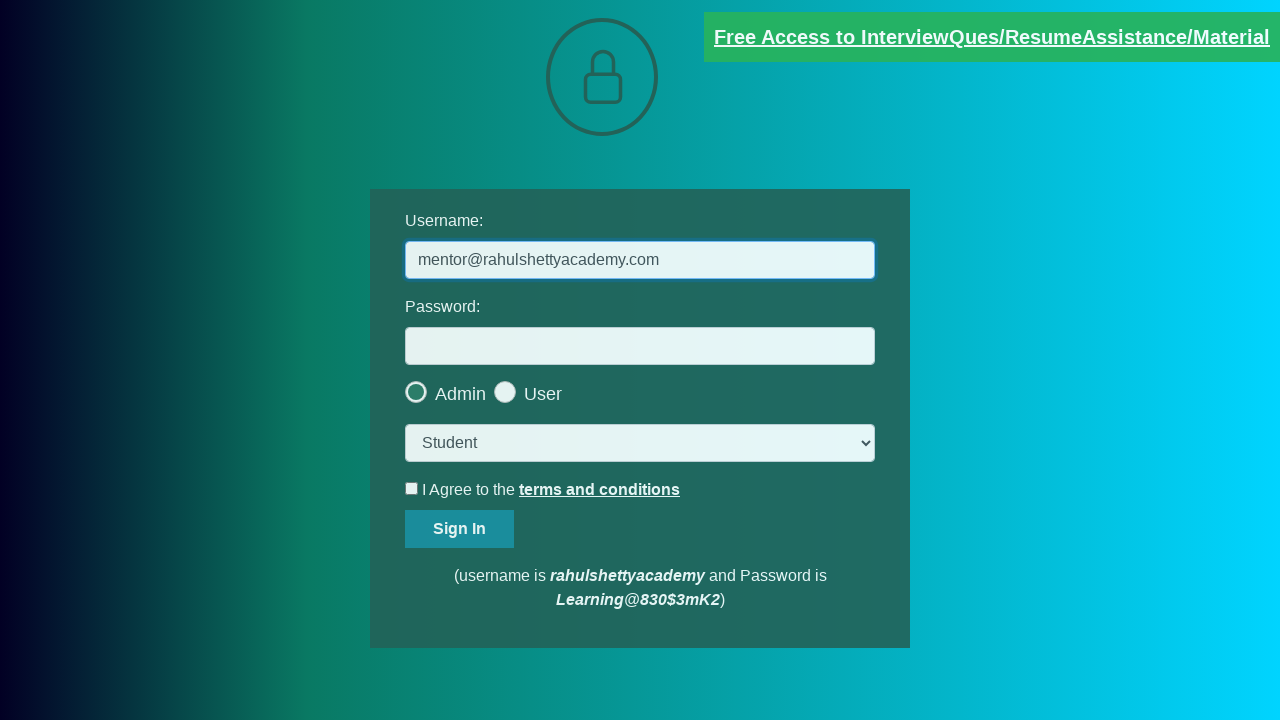